Fills out the DemoQA practice form with test user information including name, email, phone, and other fields.

Starting URL: https://demoqa.com/automation-practice-form

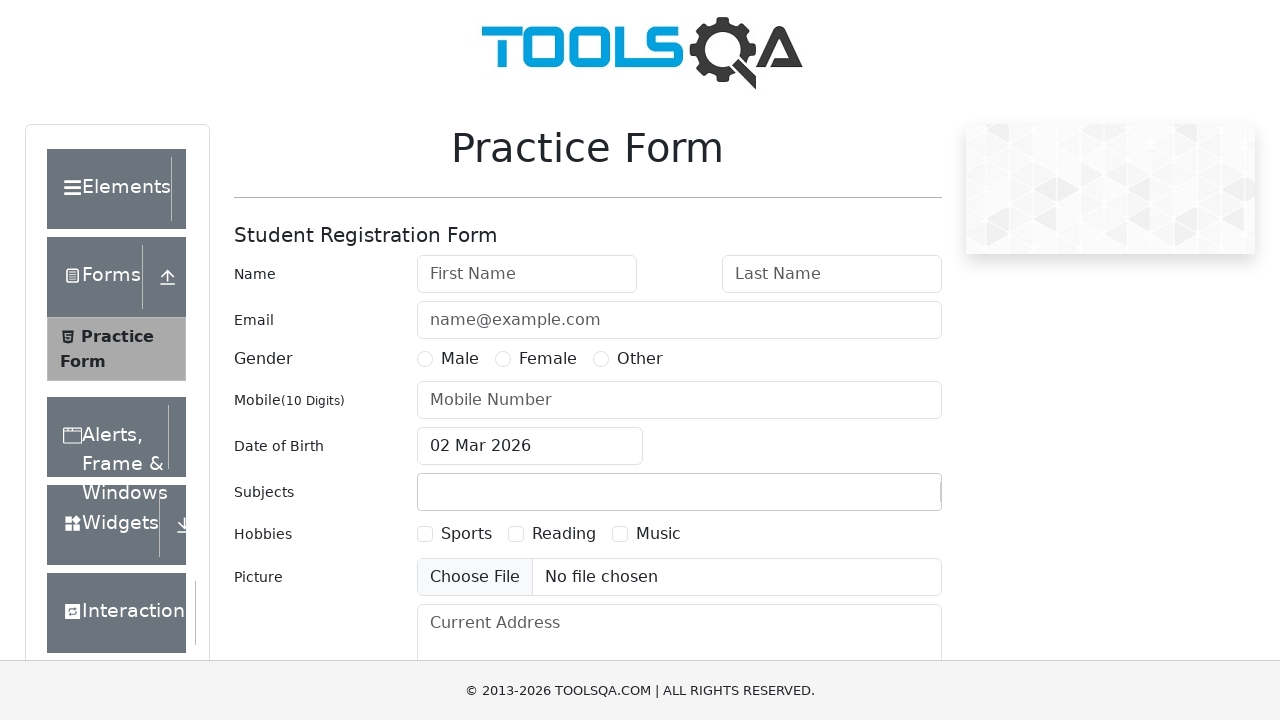

Waited for DemoQA practice form to load
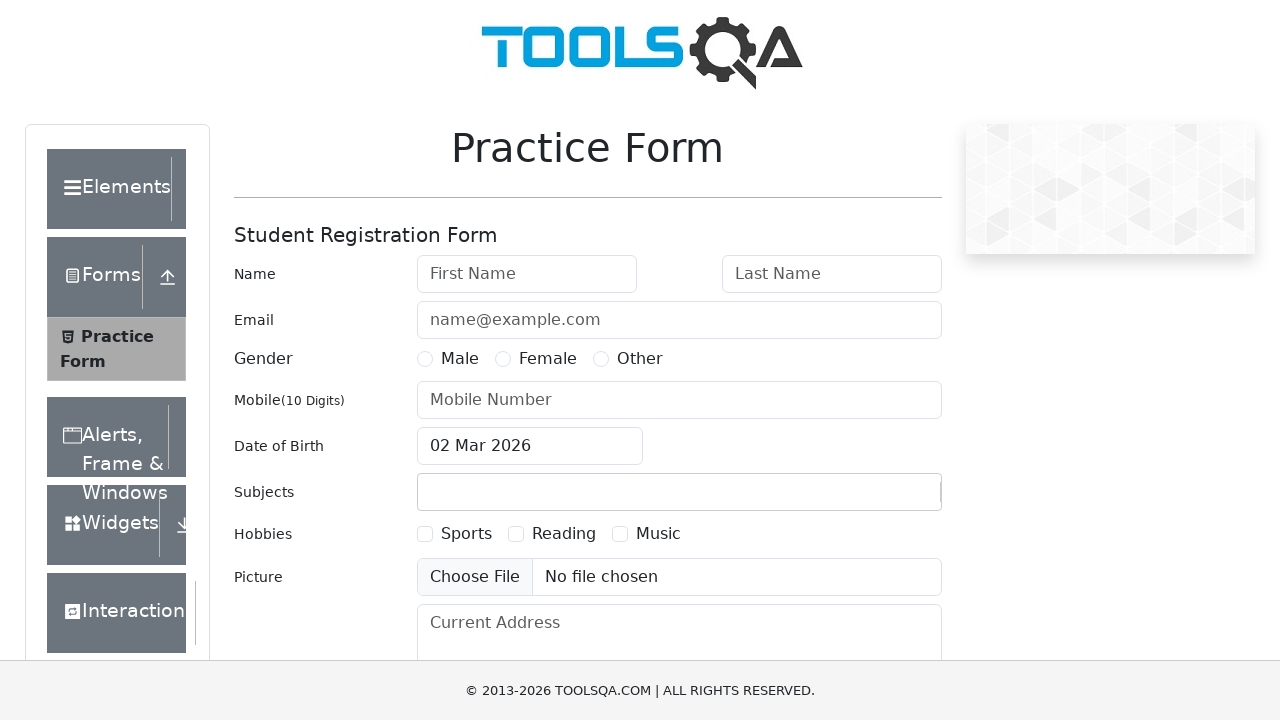

Filled first name field with 'James' on #firstName
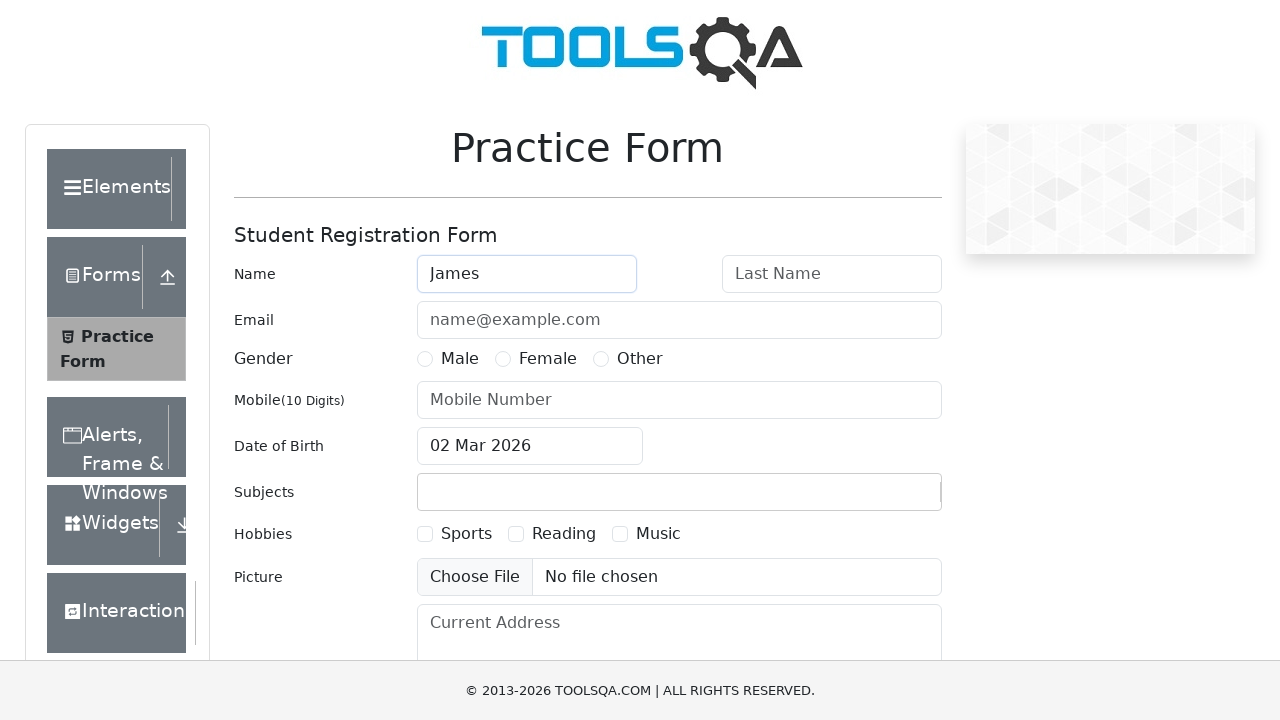

Filled last name field with 'Wilson' on #lastName
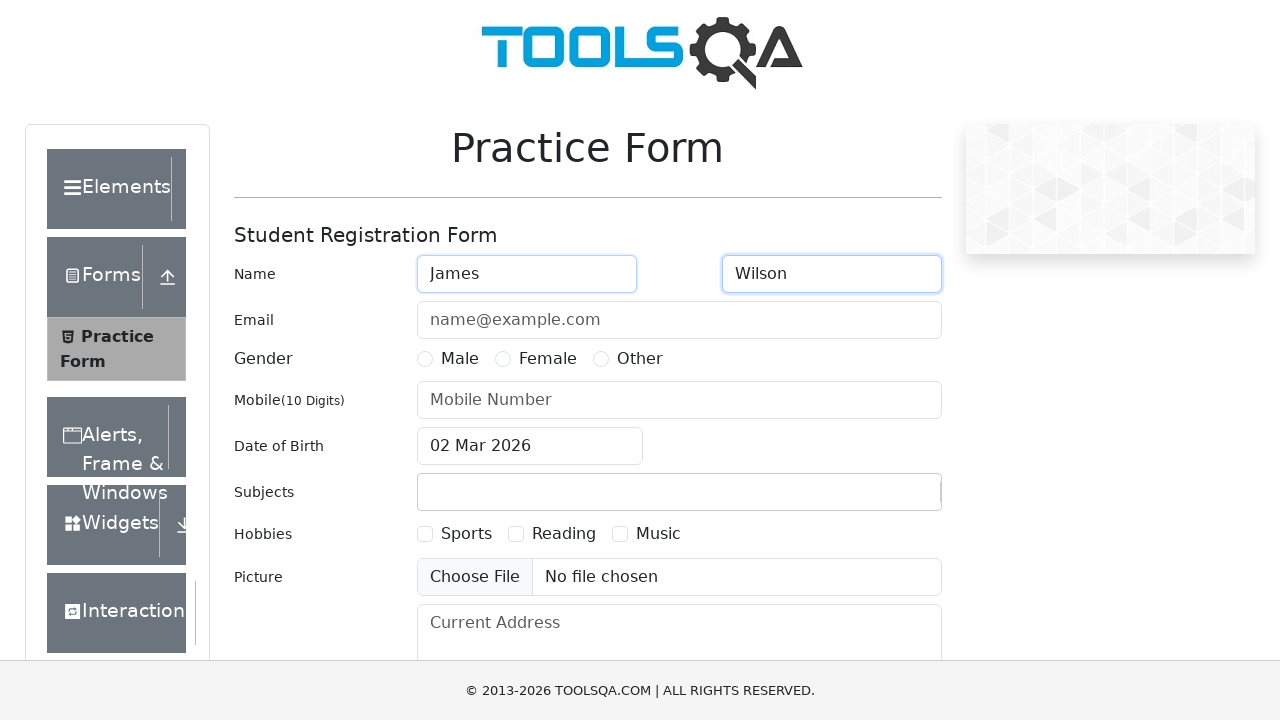

Filled email field with 'james.wilson@example.com' on #userEmail
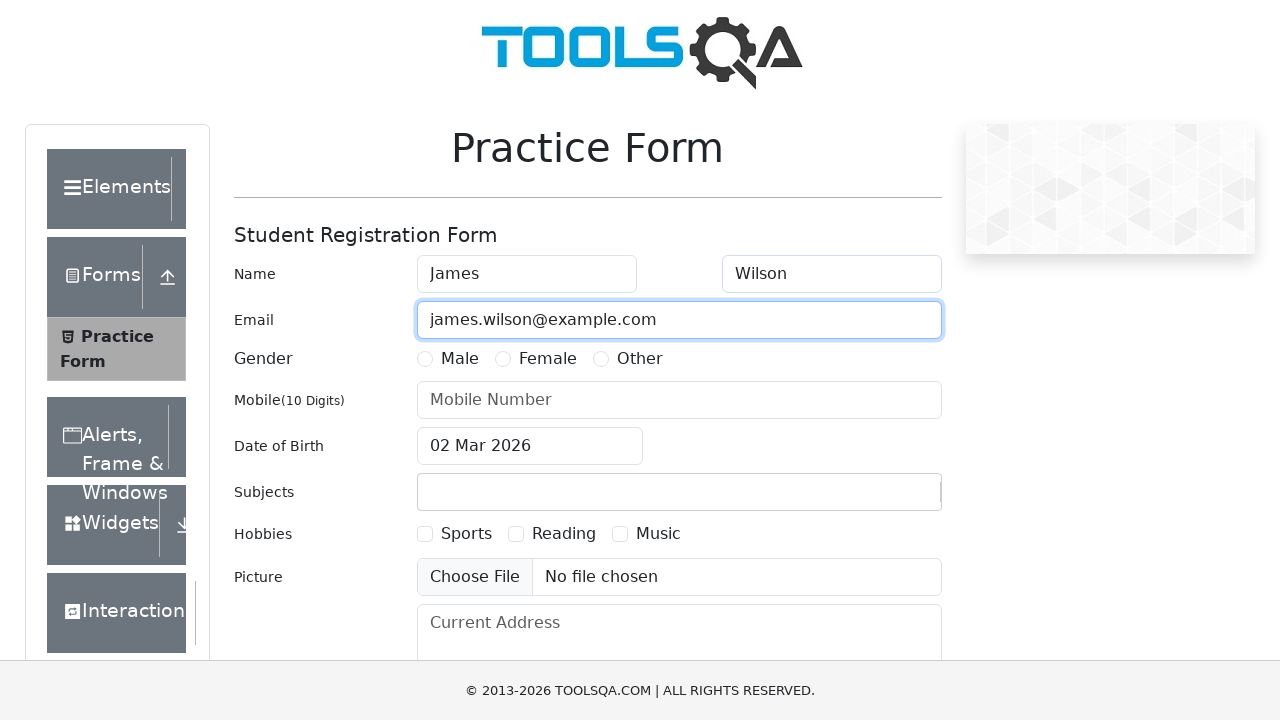

Selected gender radio button at (460, 359) on label[for='gender-radio-1']
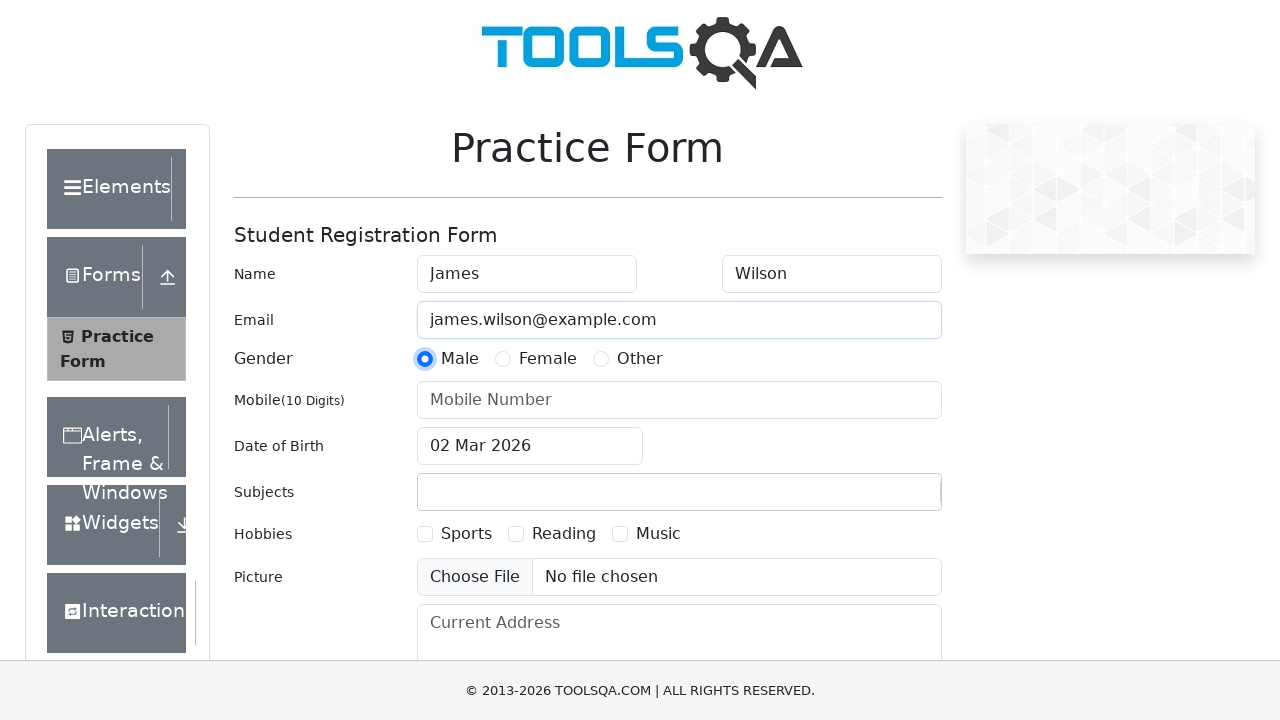

Filled mobile number field with '5551234567' on #userNumber
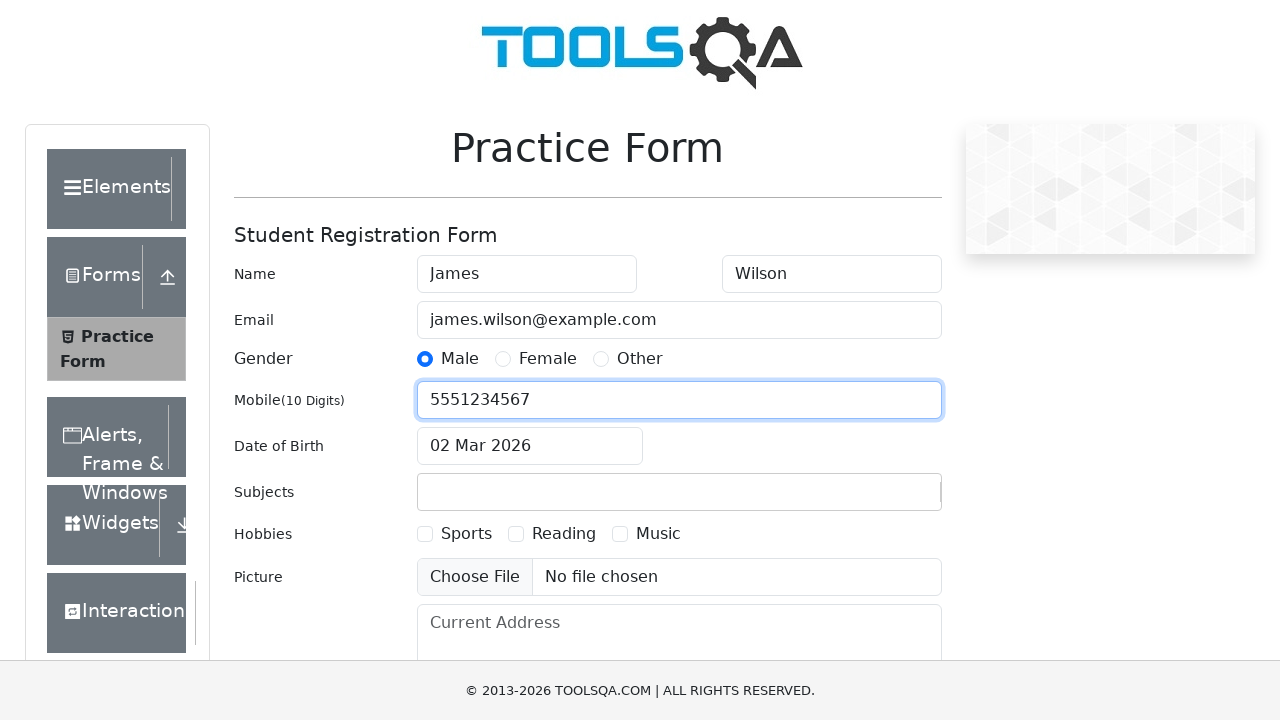

Filled current address field with '45 Baker Street, London' on #currentAddress
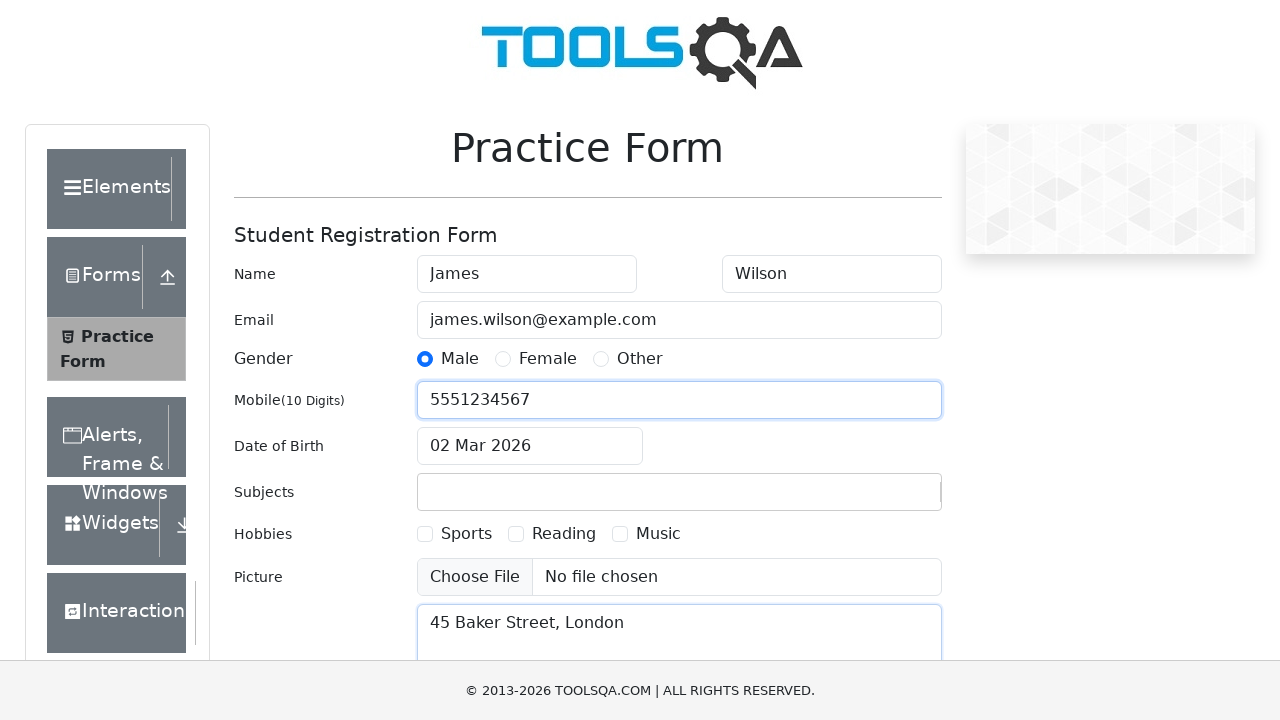

Scrolled to bottom of form to reveal submit button
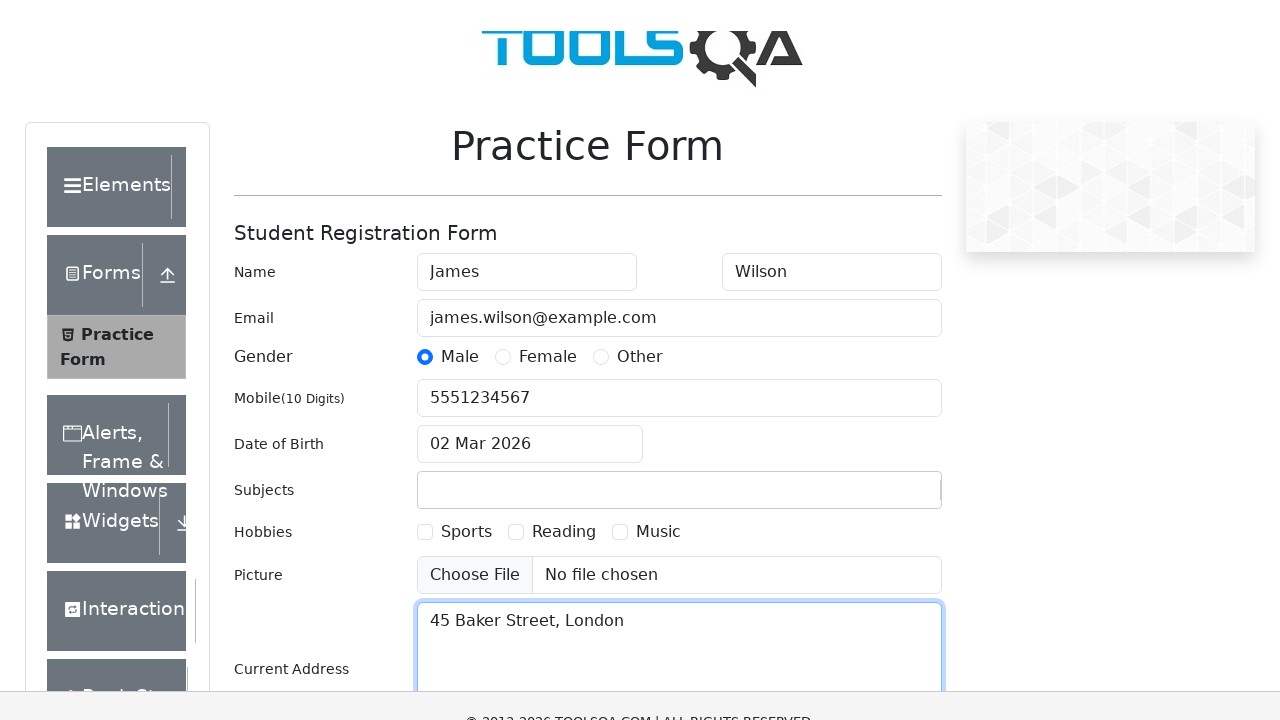

Clicked submit button to submit form at (885, 499) on #submit
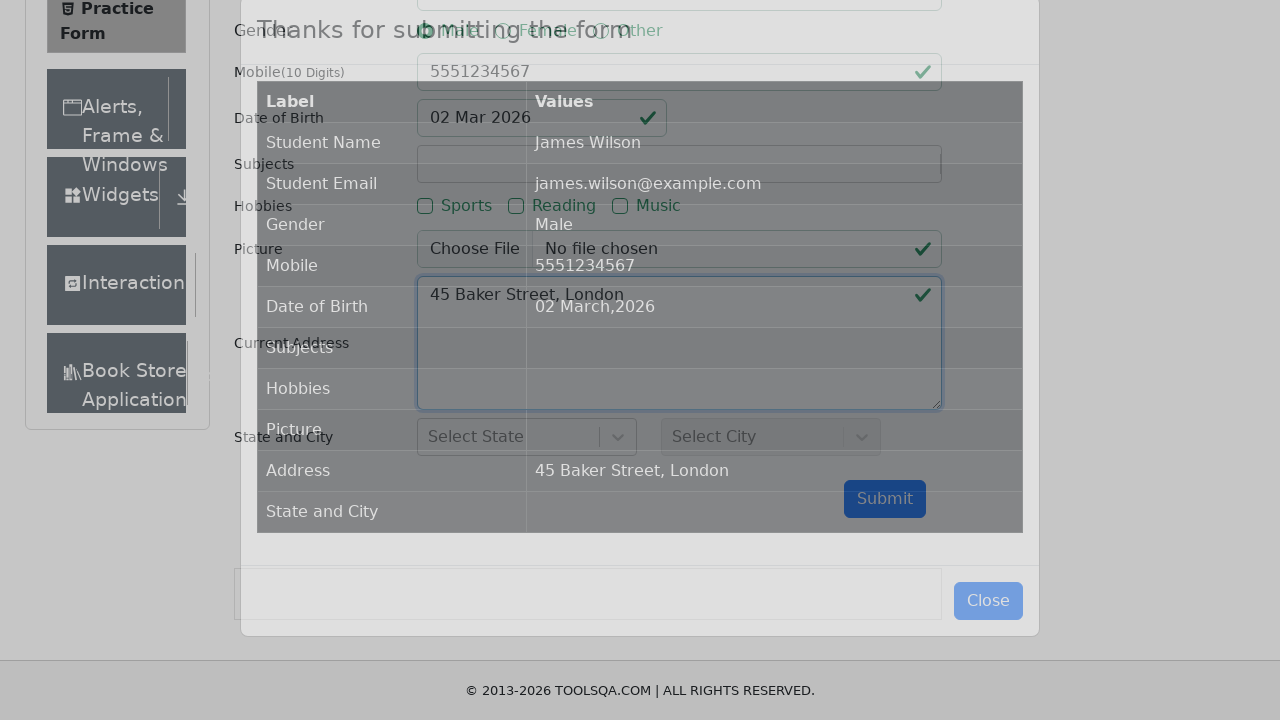

Waited 2 seconds for submission modal or result to appear
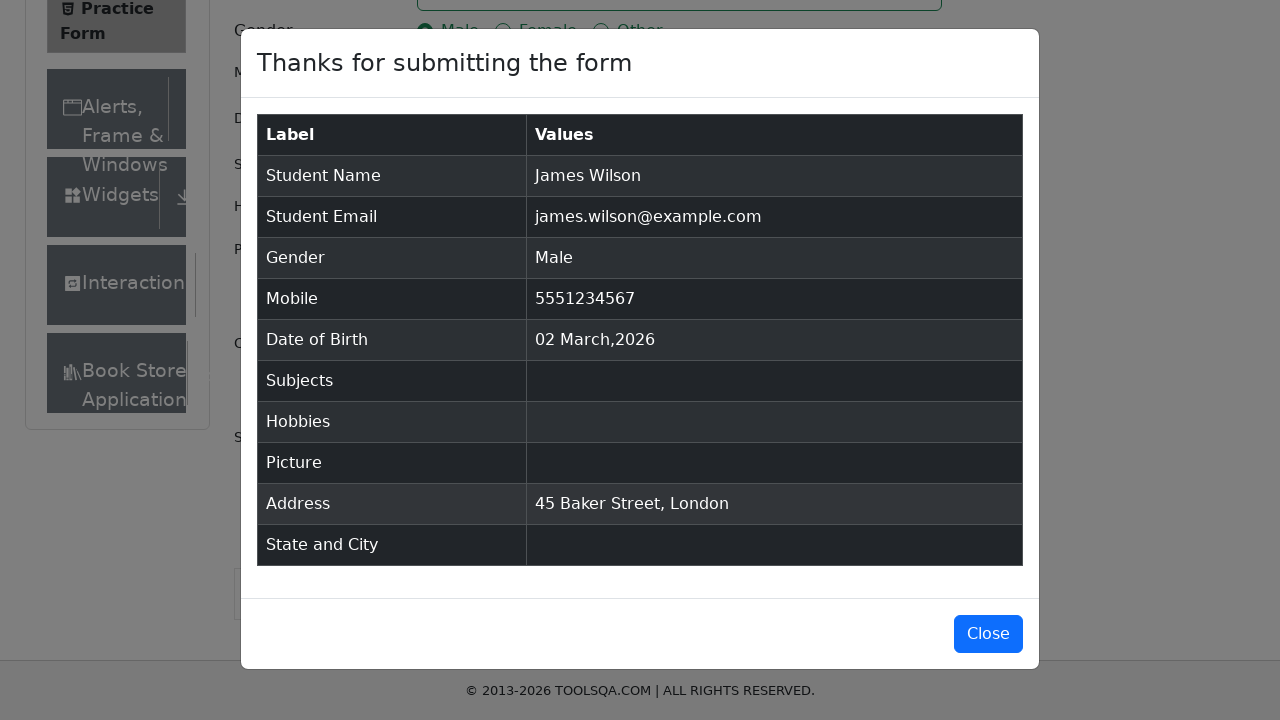

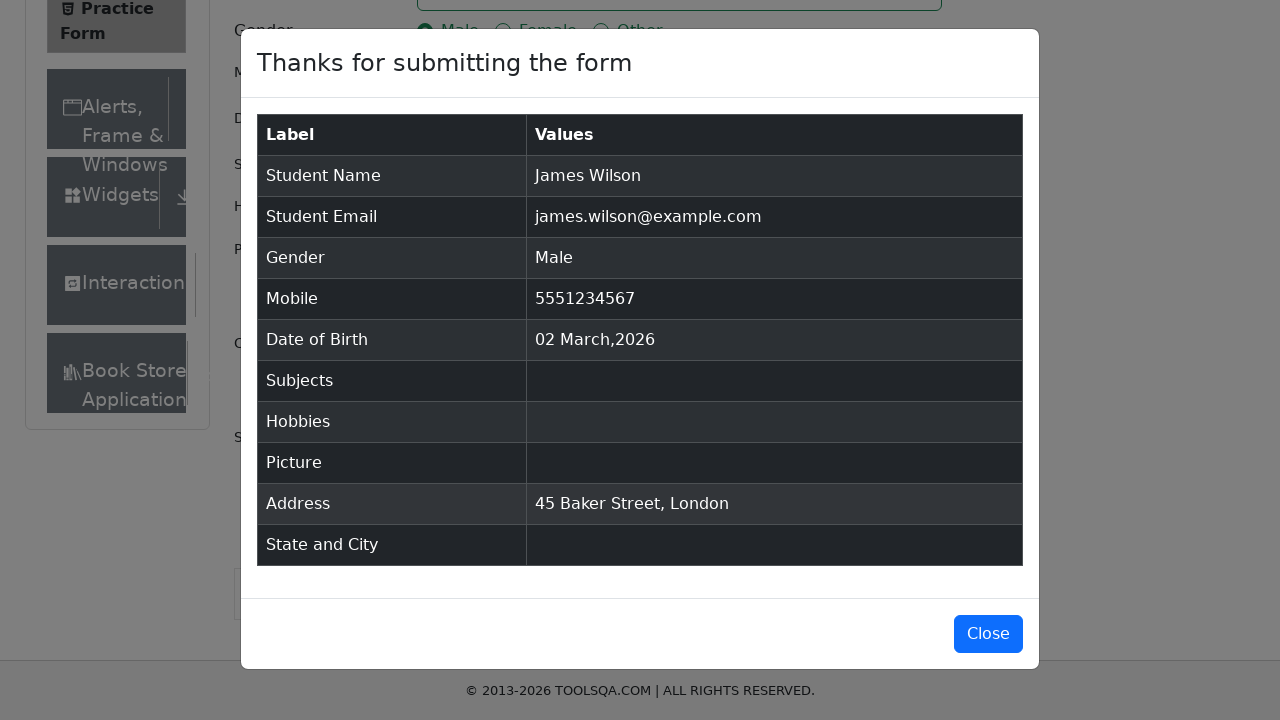